Tests search functionality on ss.lv by entering a valid keyword 'auto' and submitting the search form, then verifying results are displayed.

Starting URL: https://www.ss.lv/lv/search/

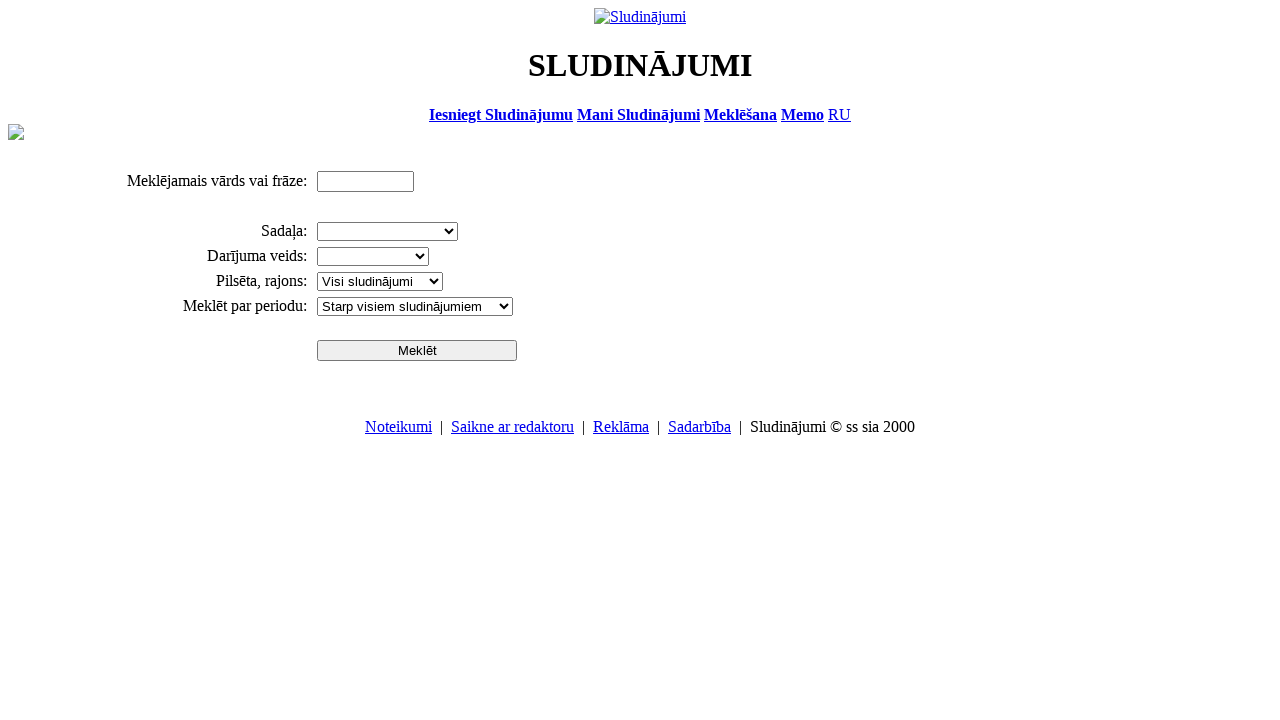

Filled search field with keyword 'auto' on #ptxt
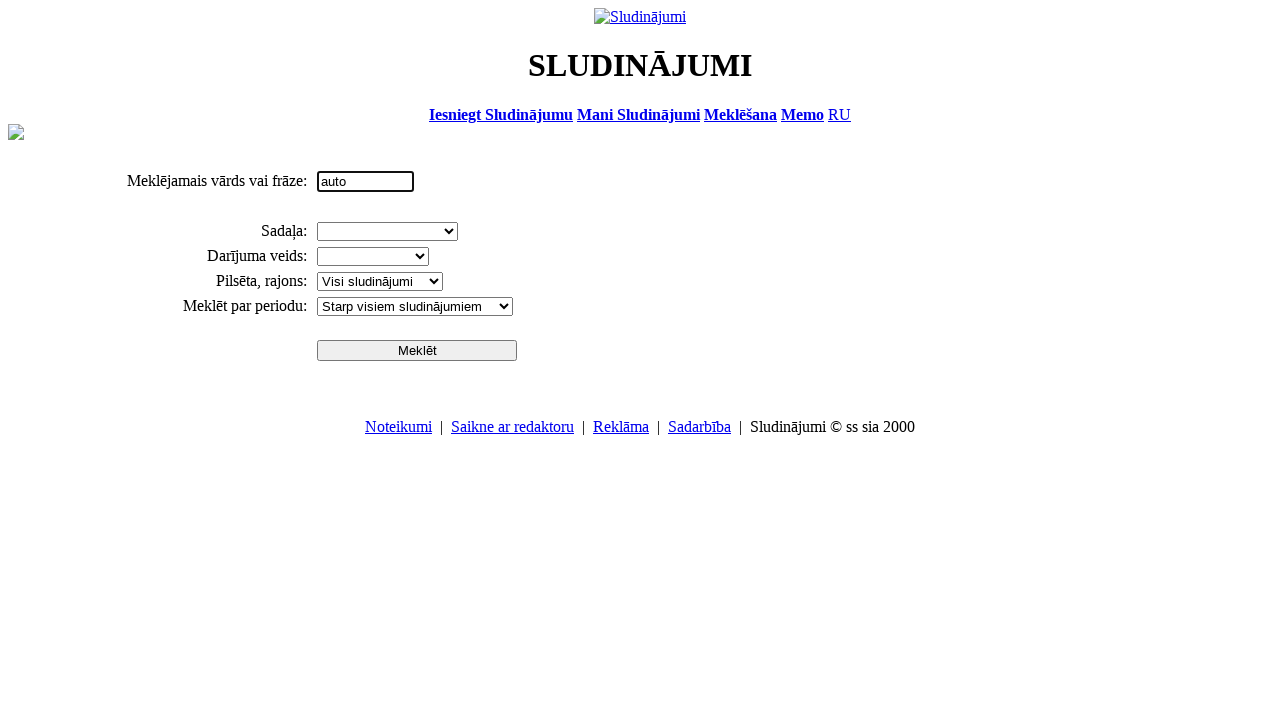

Clicked search button to submit search form at (417, 350) on input[type='submit']
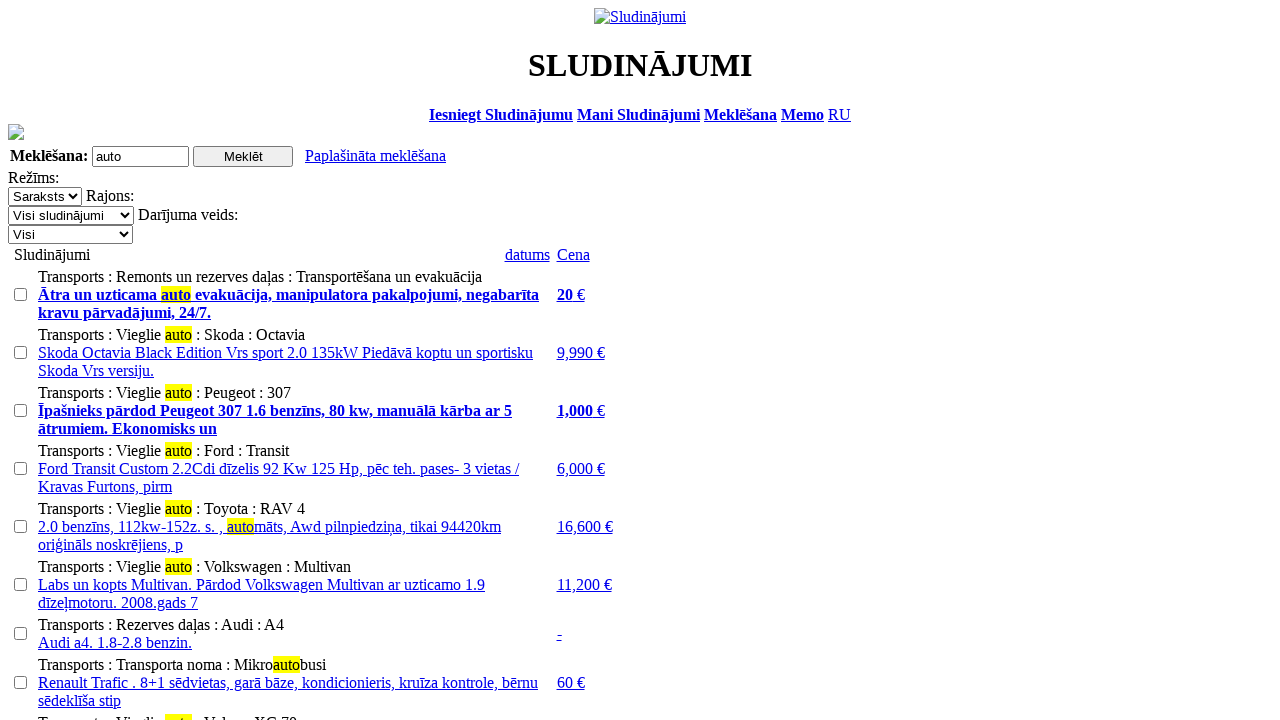

Search results loaded successfully
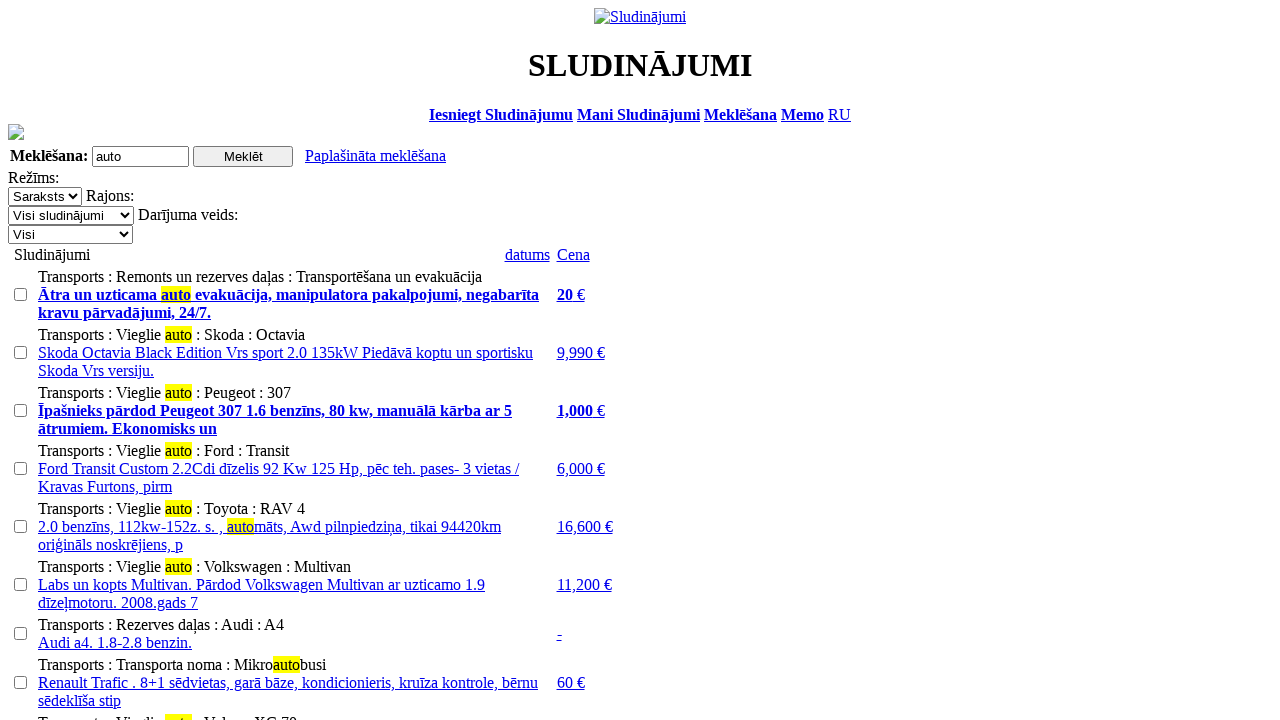

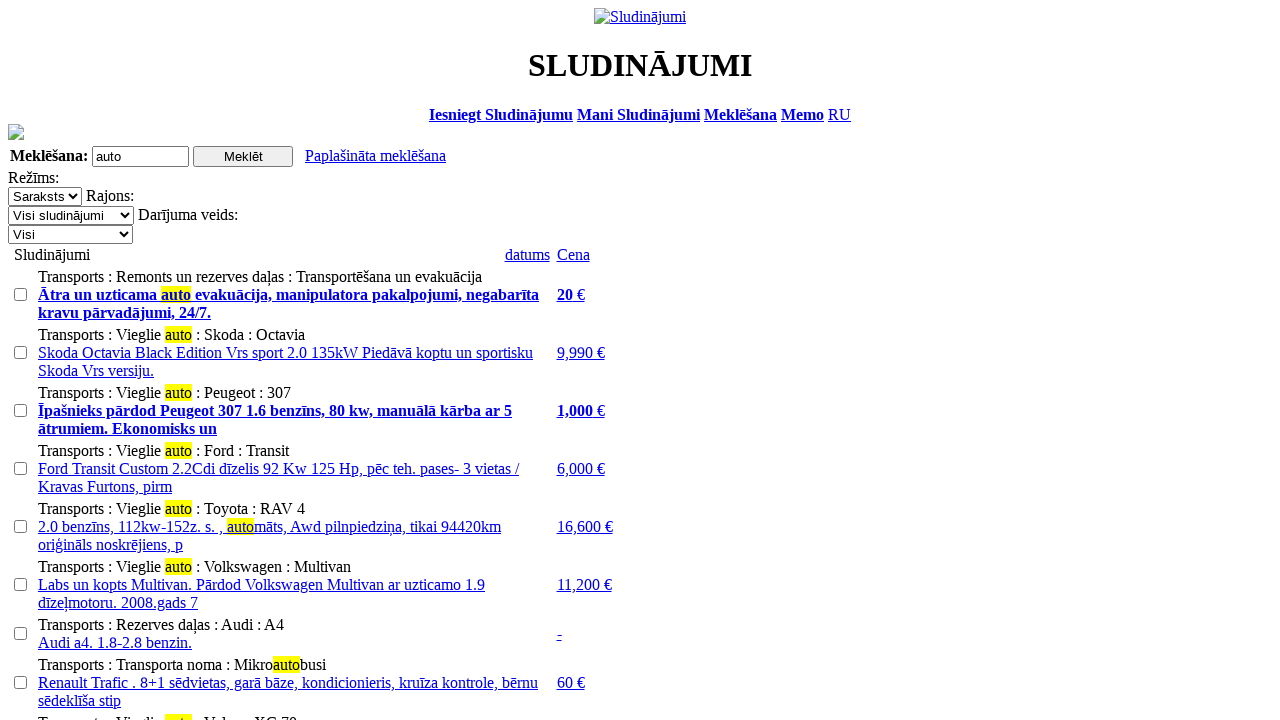